Navigates to a signin page and verifies that the authentication form title element is present on the page.

Starting URL: https://around-v1.nm.tripleten-services.com/signin?lng=es

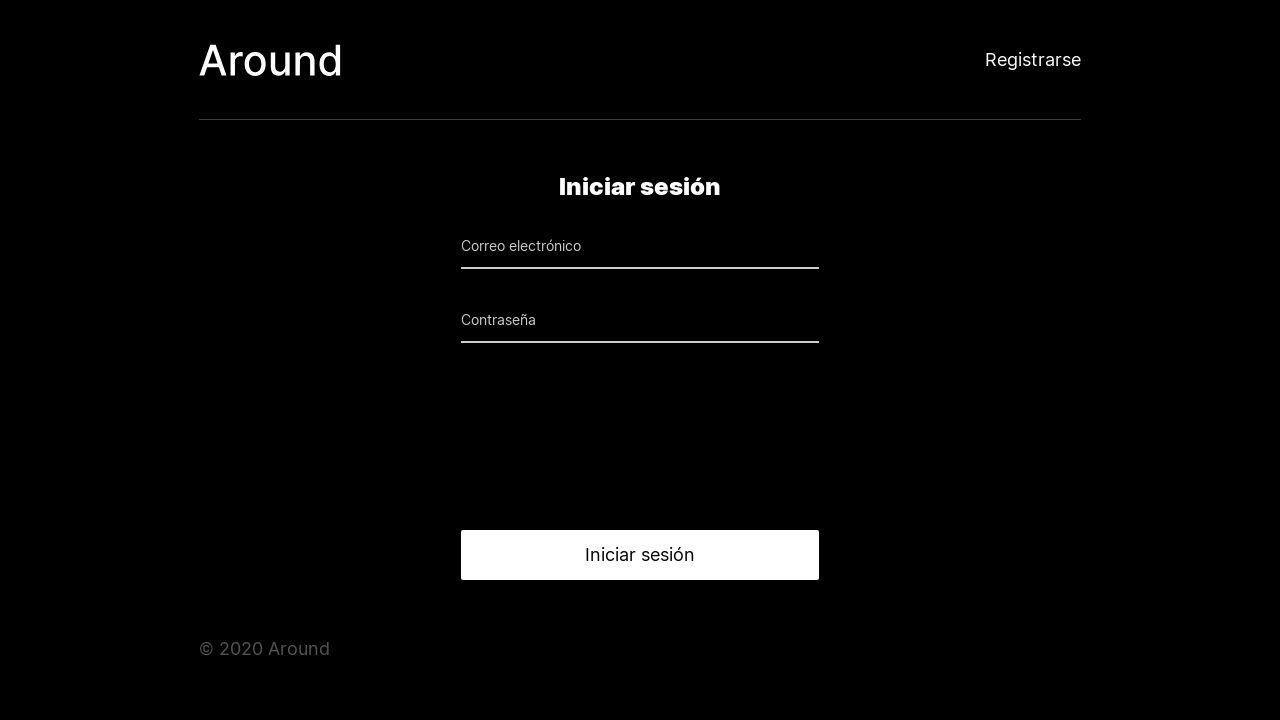

Navigated to signin page
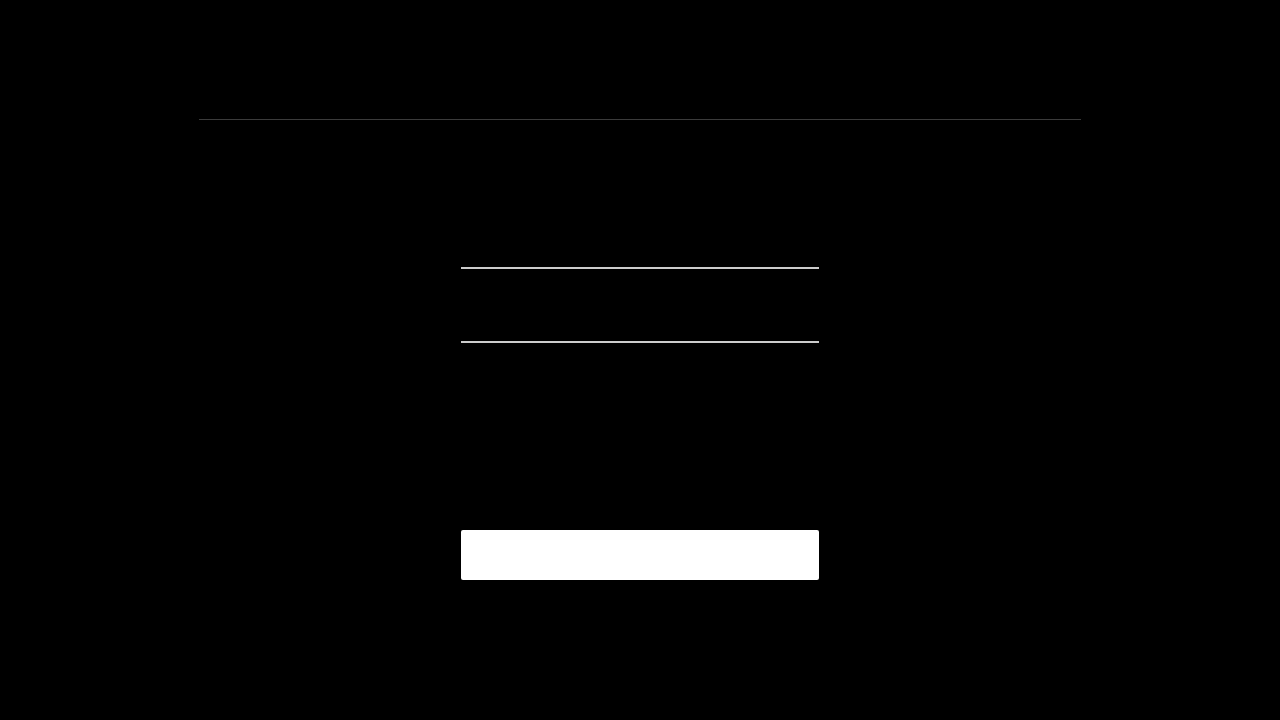

Auth form title element is present on the page
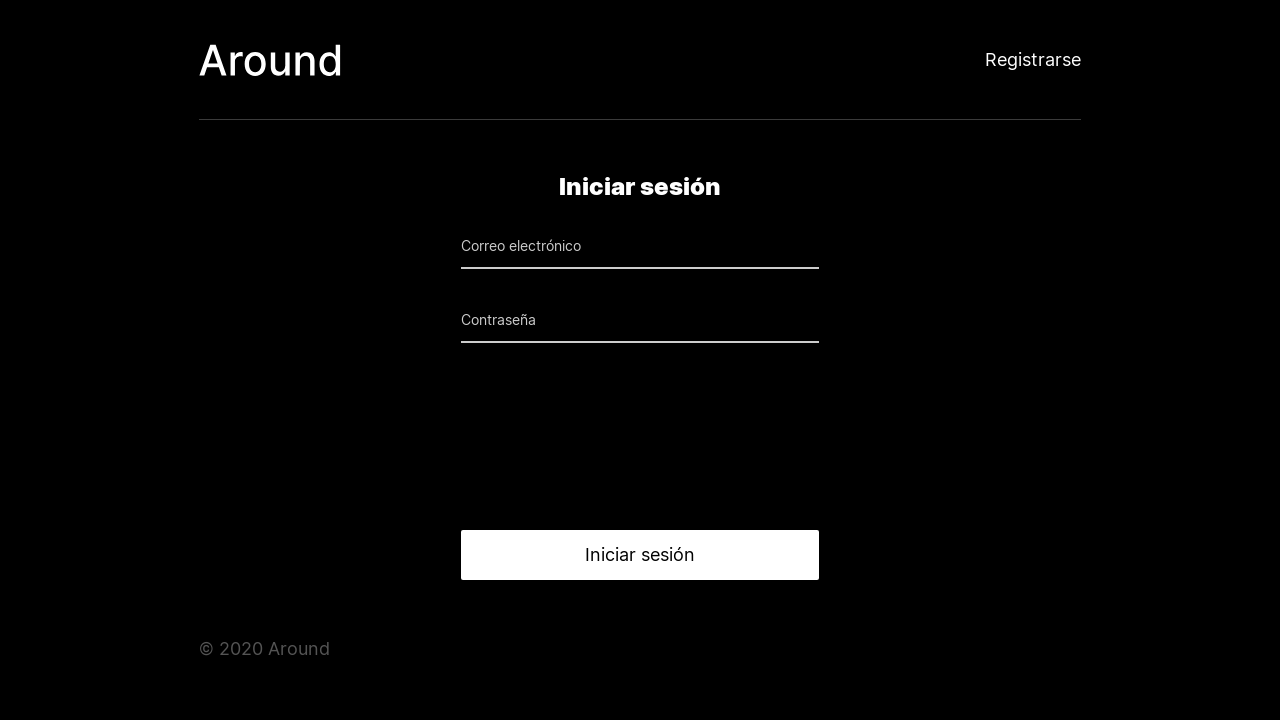

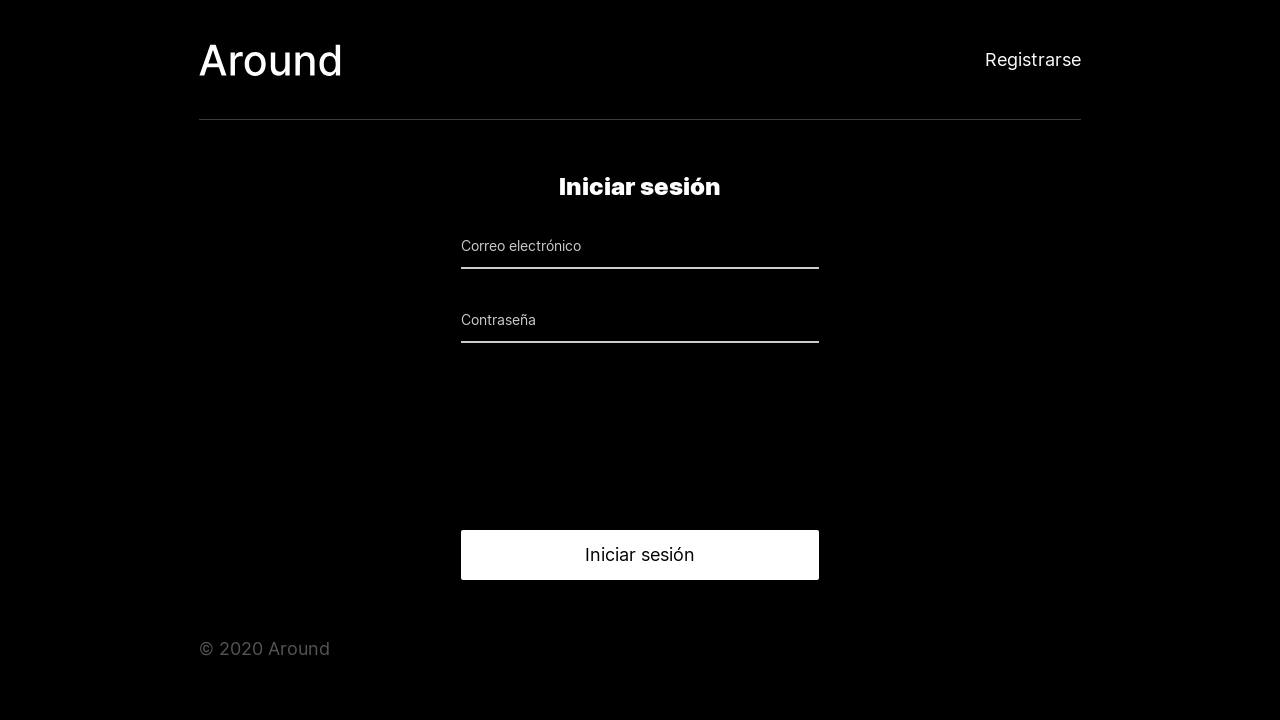